Tests a Rehau floor heating calculator by entering room dimensions, selecting room and heating types, inputting heat loss values, and verifying the calculated floor cable power results.

Starting URL: https://kermi-fko.ru/raschety/Calc-Rehau-Solelec.aspx

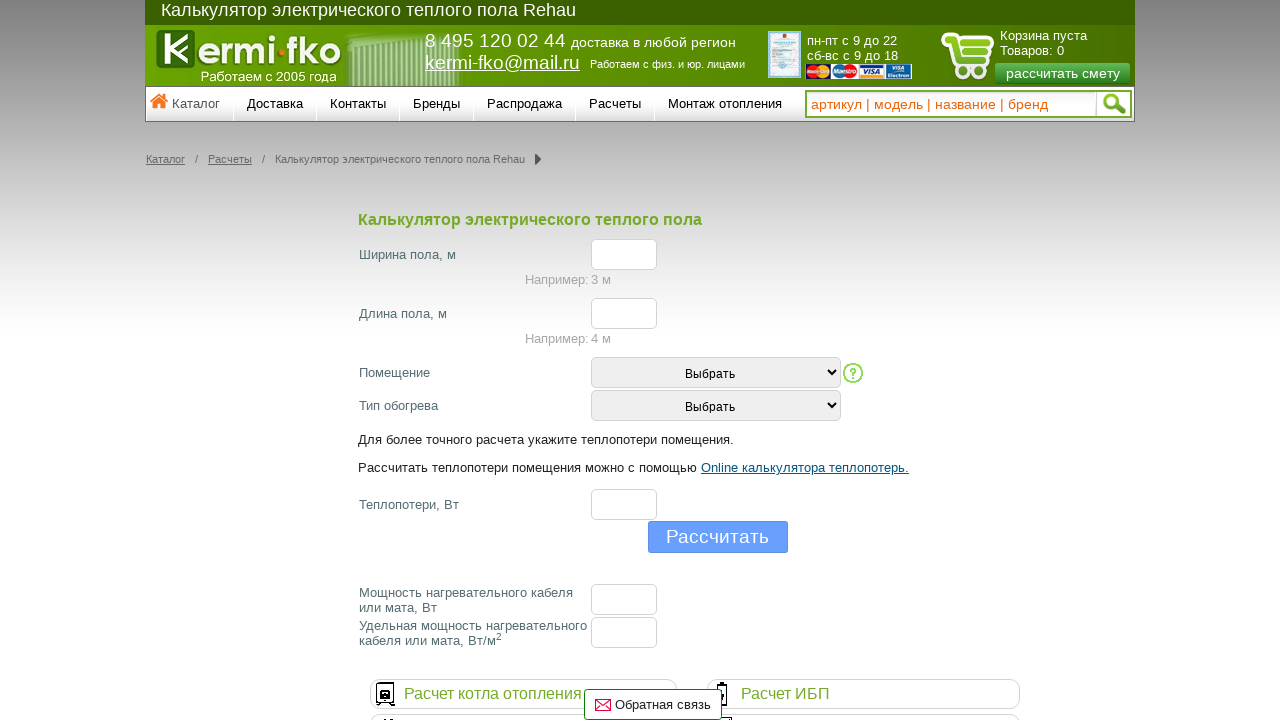

Filled width field with value '4' on #el_f_width
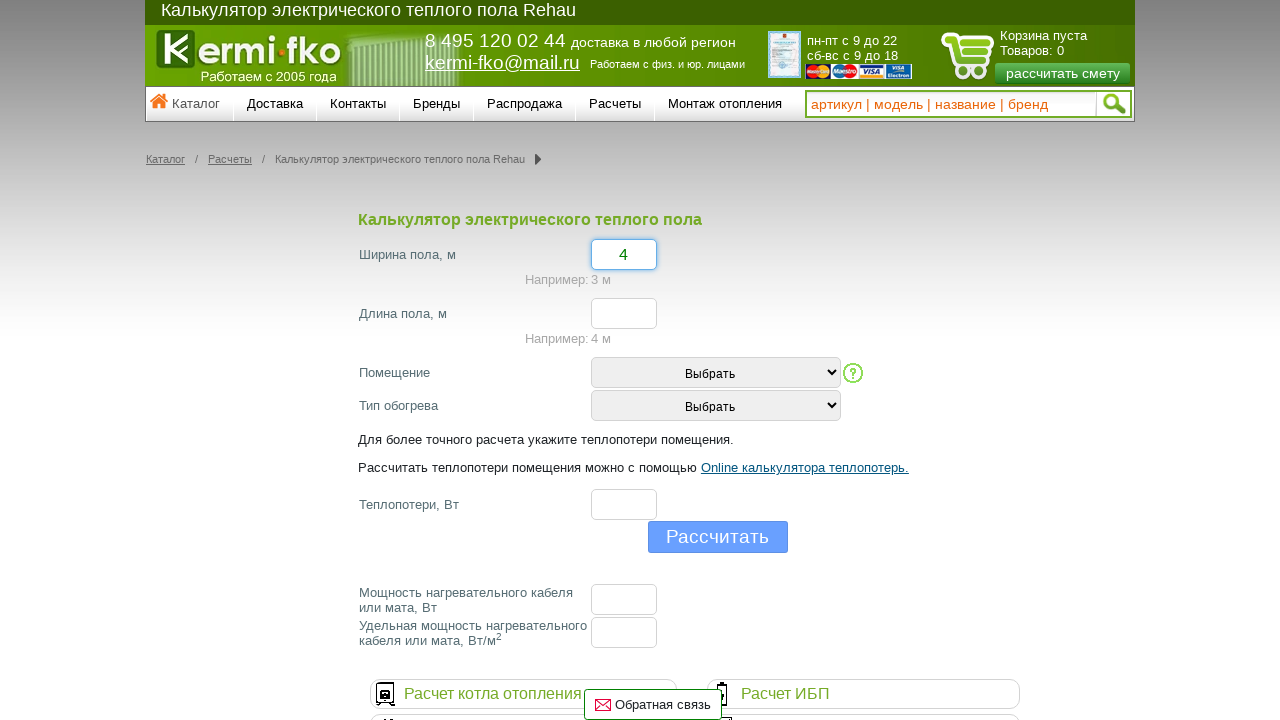

Filled length field with value '6' on #el_f_lenght
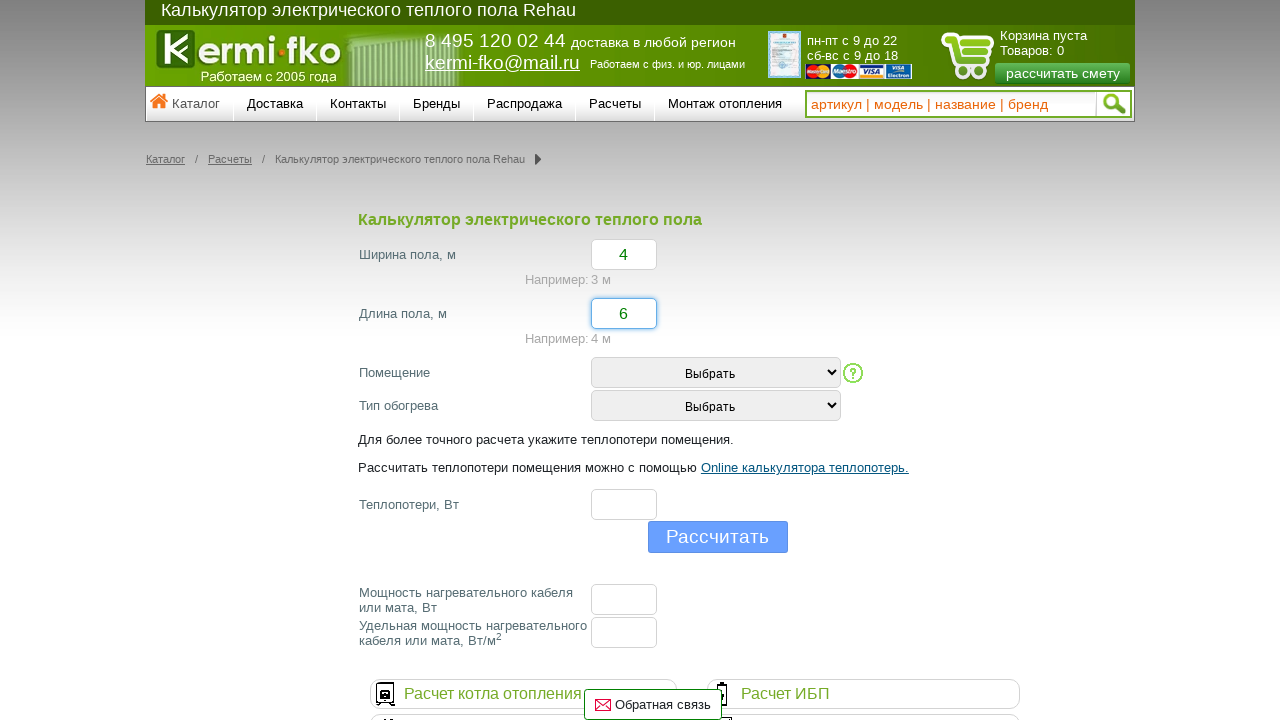

Selected room type option '2' from dropdown on #room_type
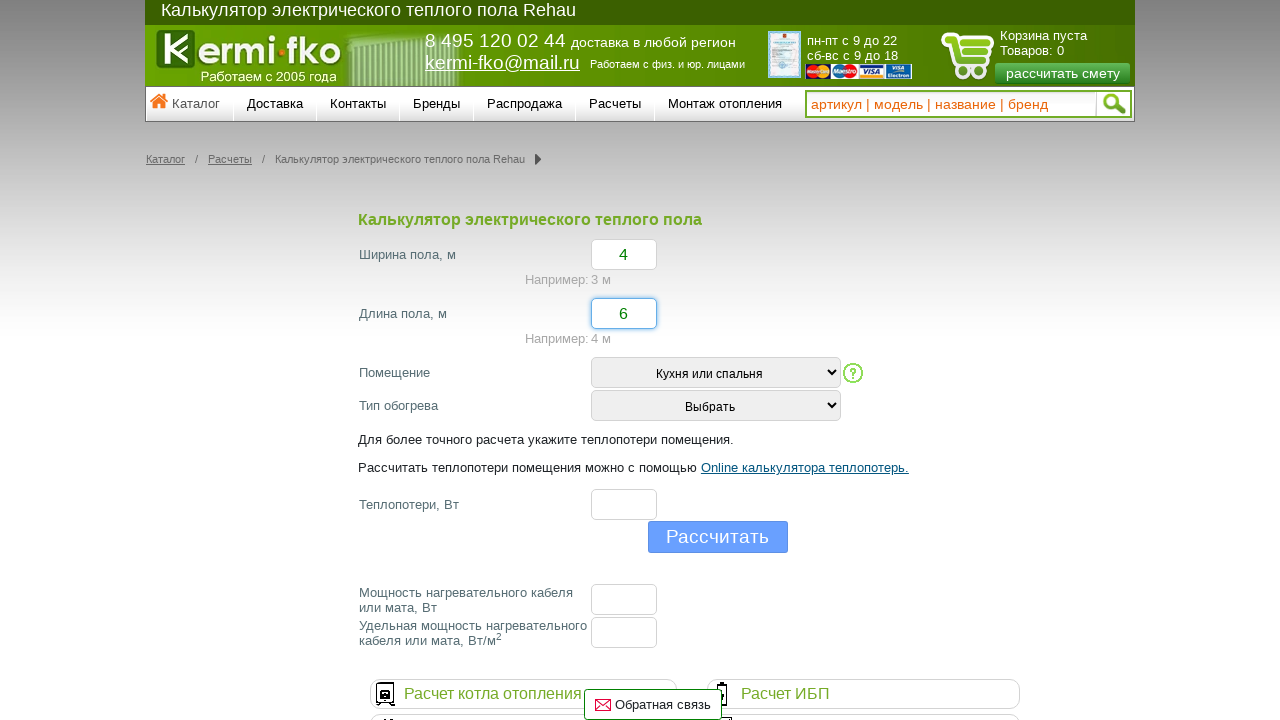

Selected heating type option '2' from dropdown on #heating_type
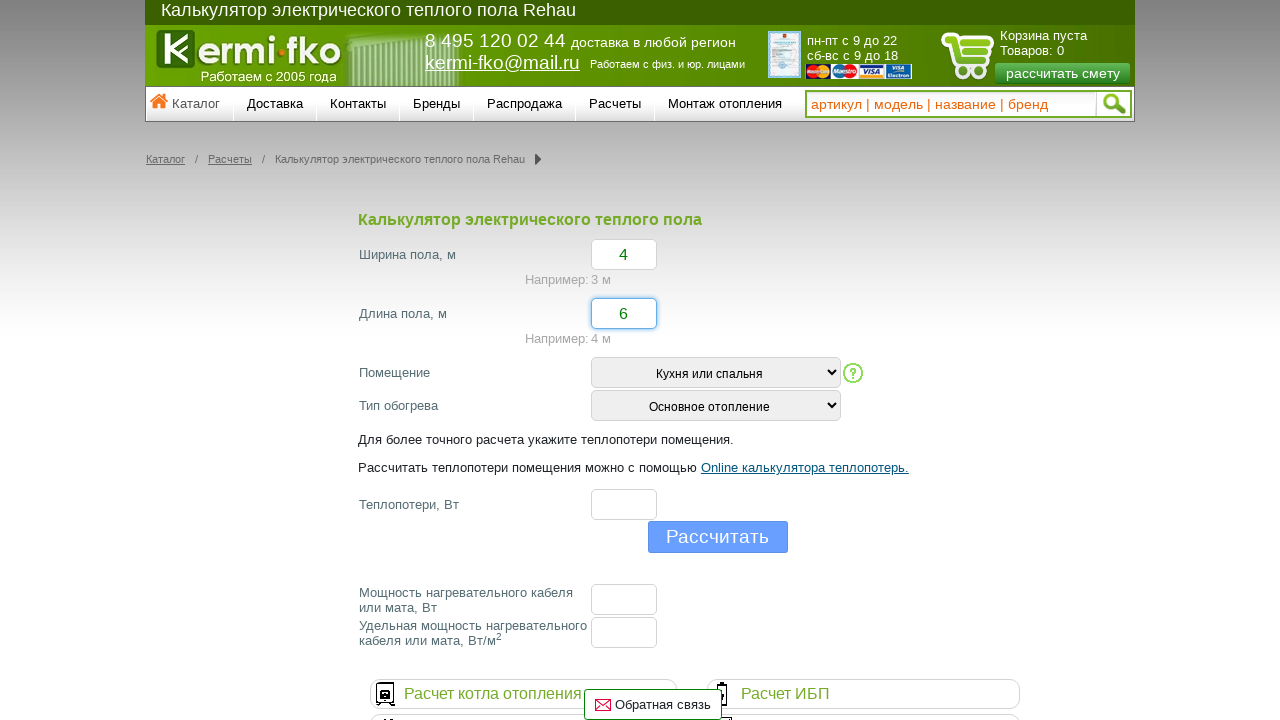

Filled heat losses field with value '150' on #el_f_losses
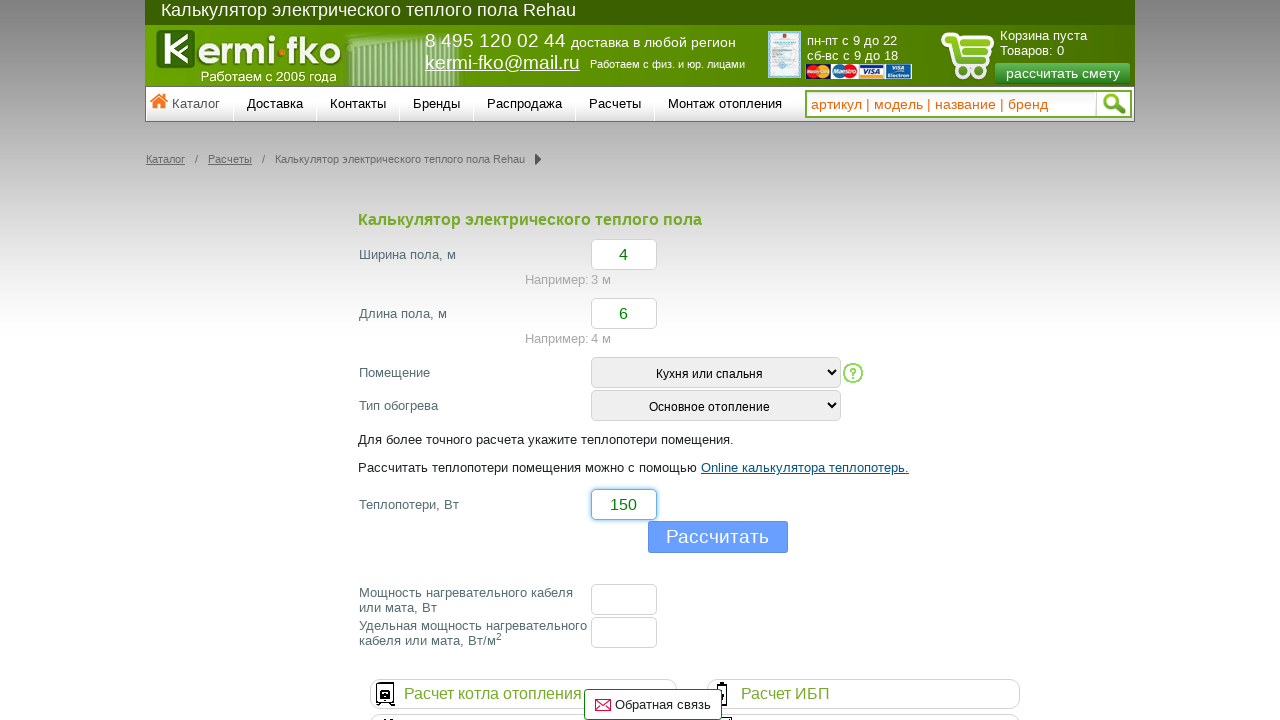

Clicked calculate button to compute floor cable power at (718, 537) on .buttHFcalc
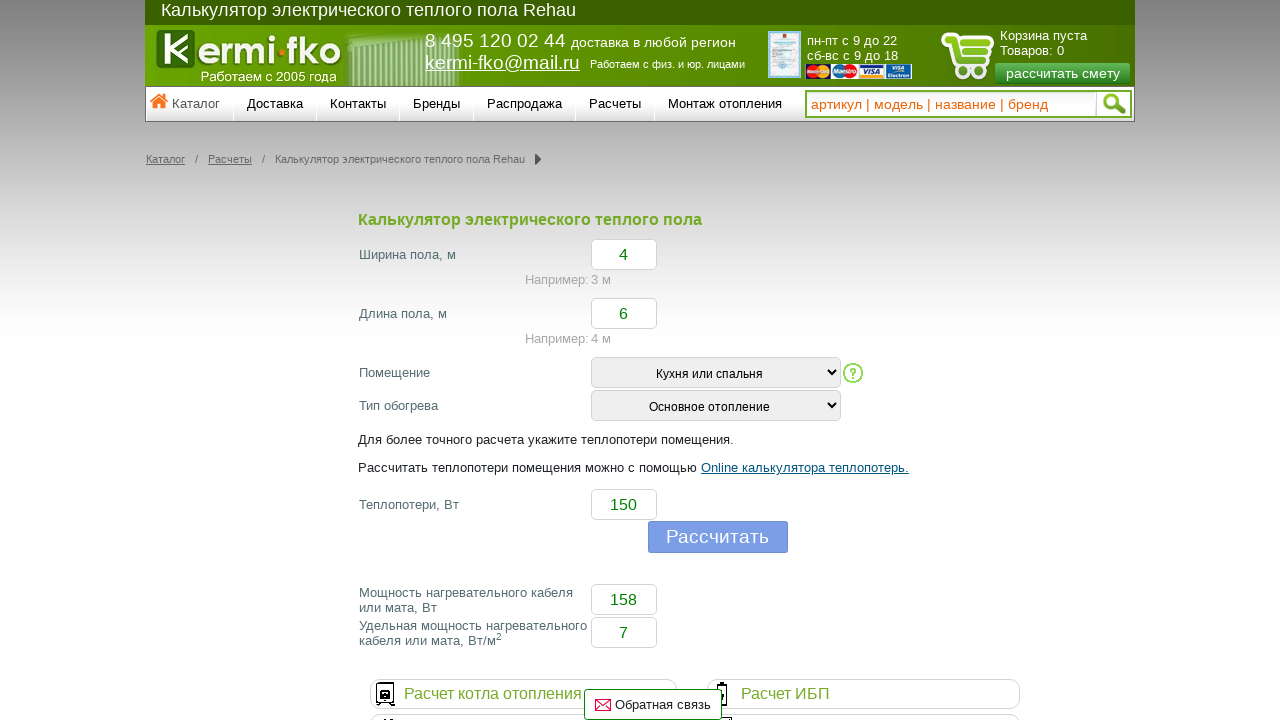

Waited 3 seconds for calculation results to appear
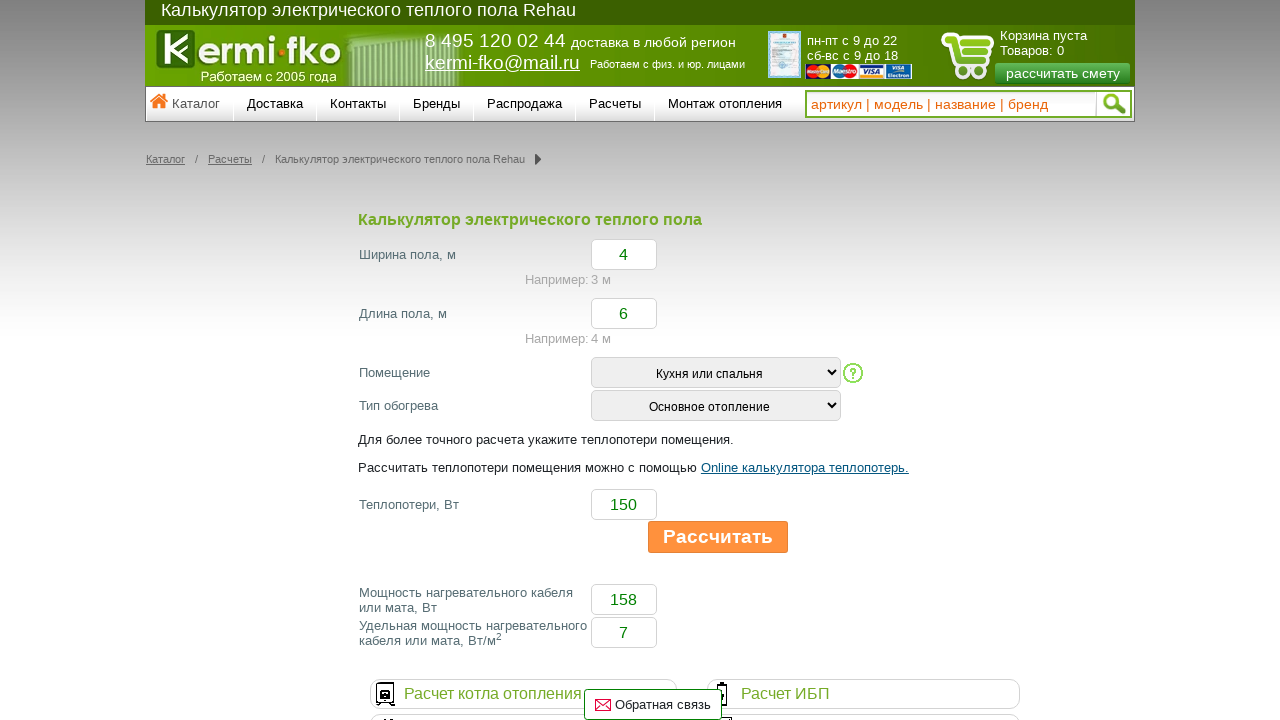

Floor cable power result element became visible
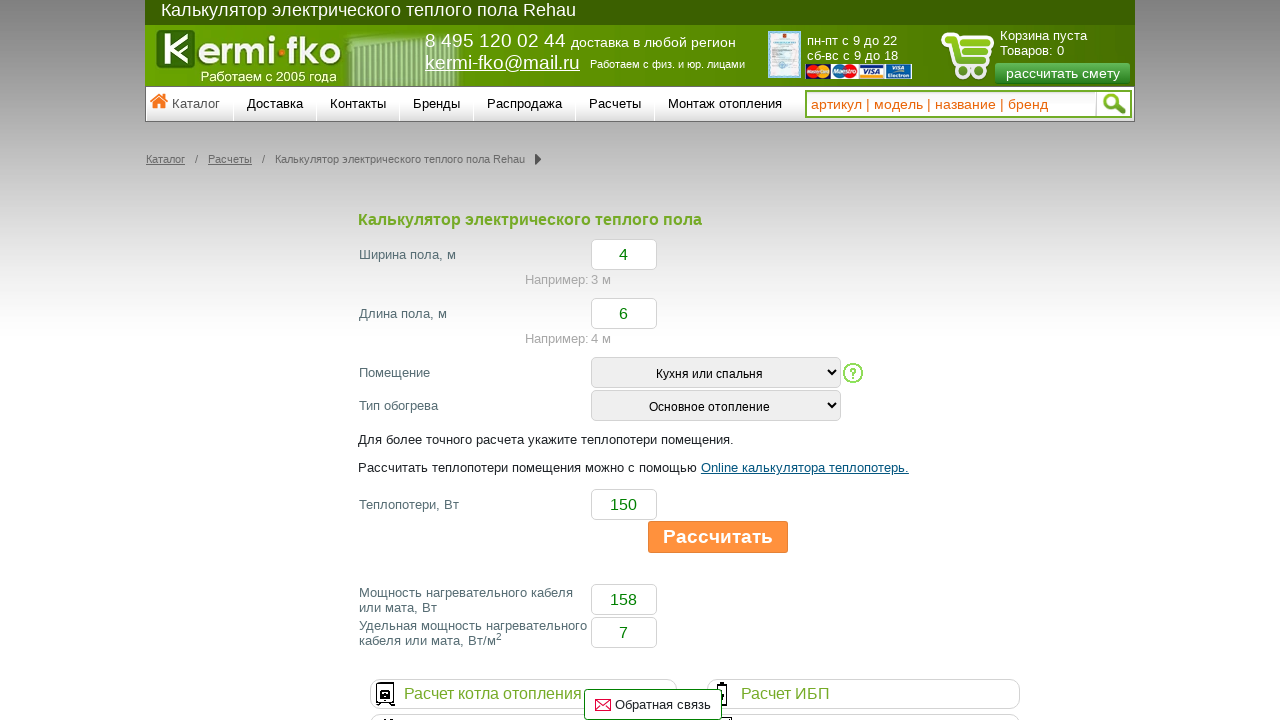

Specific floor cable power result element became visible
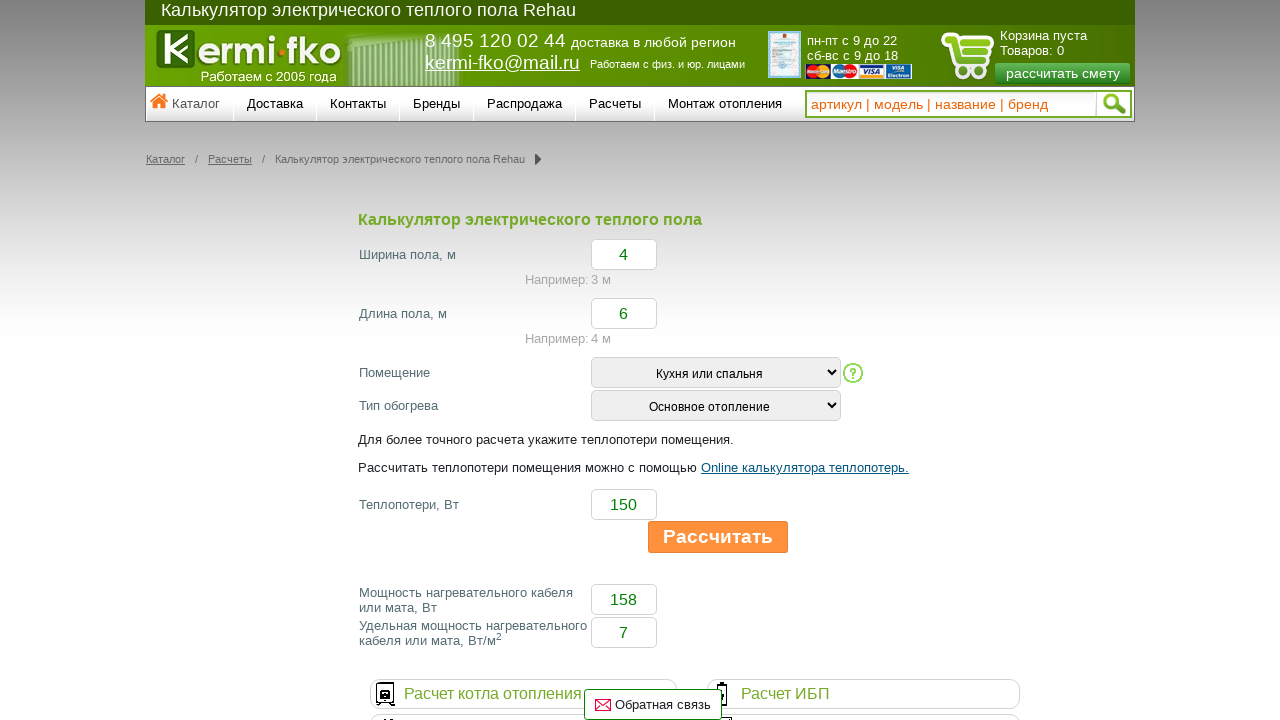

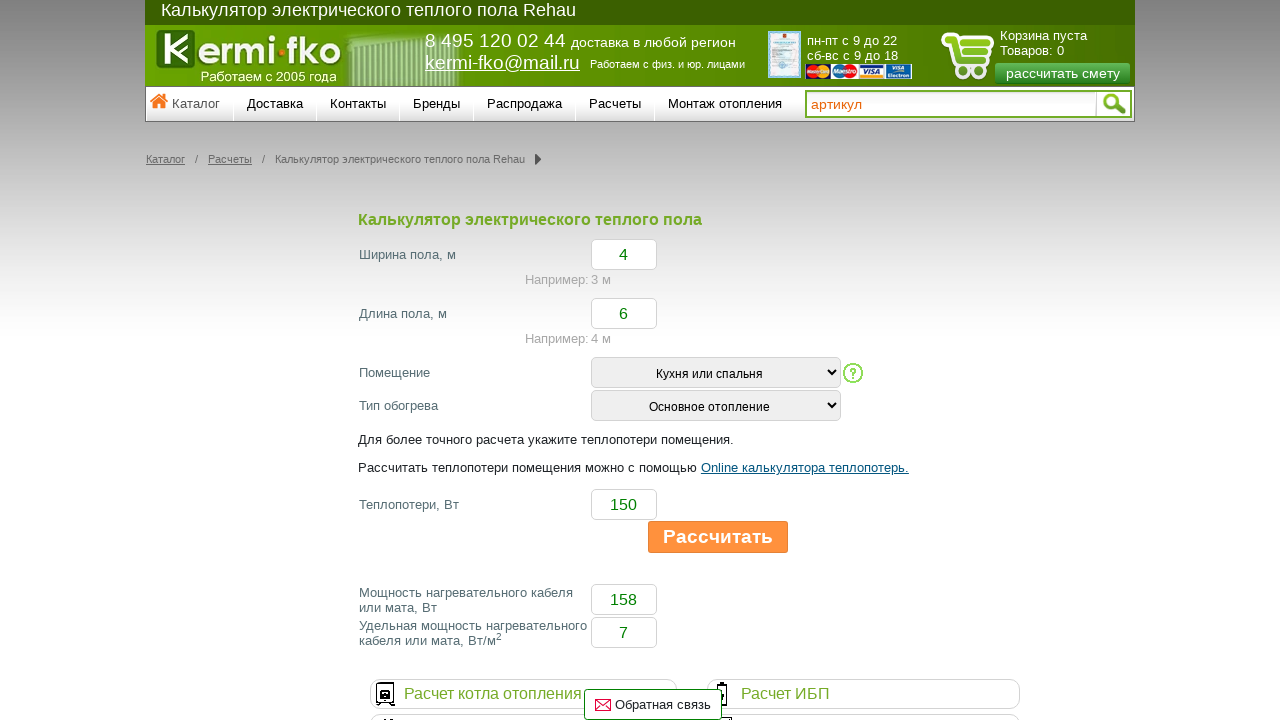